Tests returning a rented cat by entering ID 2 and verifying the listing shows all cats available with success message

Starting URL: https://cs1632.appspot.com/

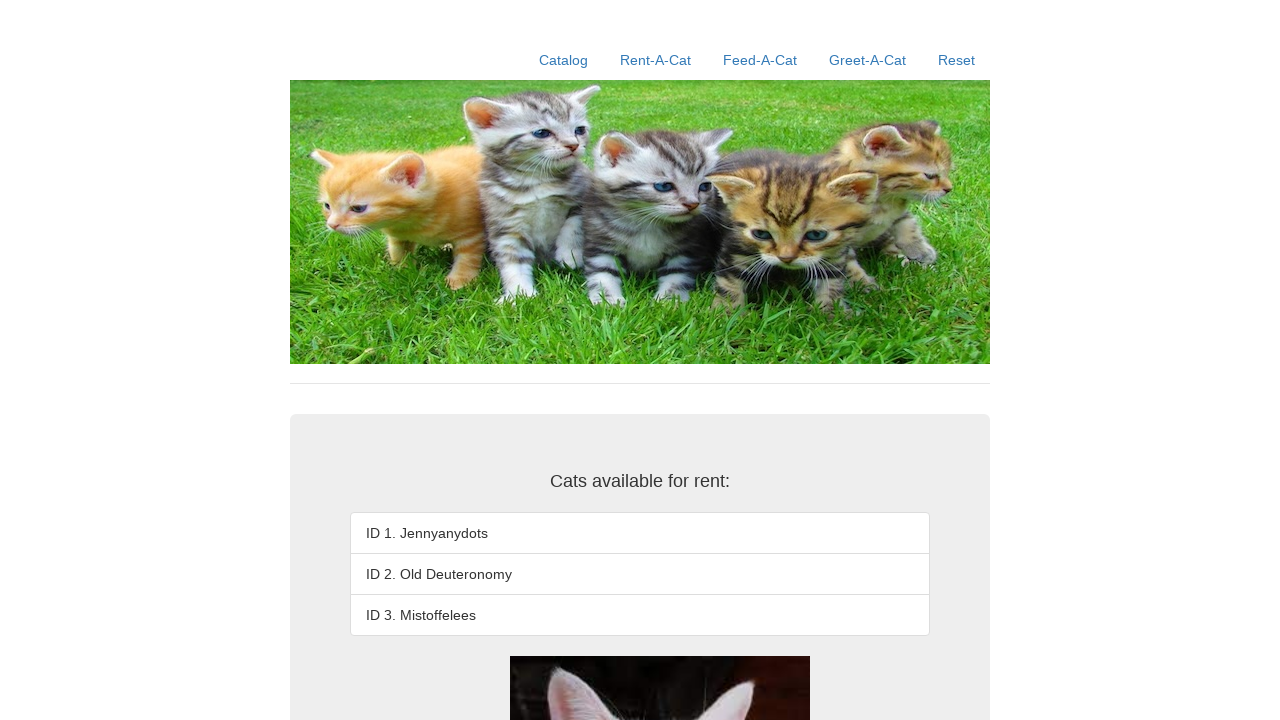

Set cookies to mark cat 2 as rented
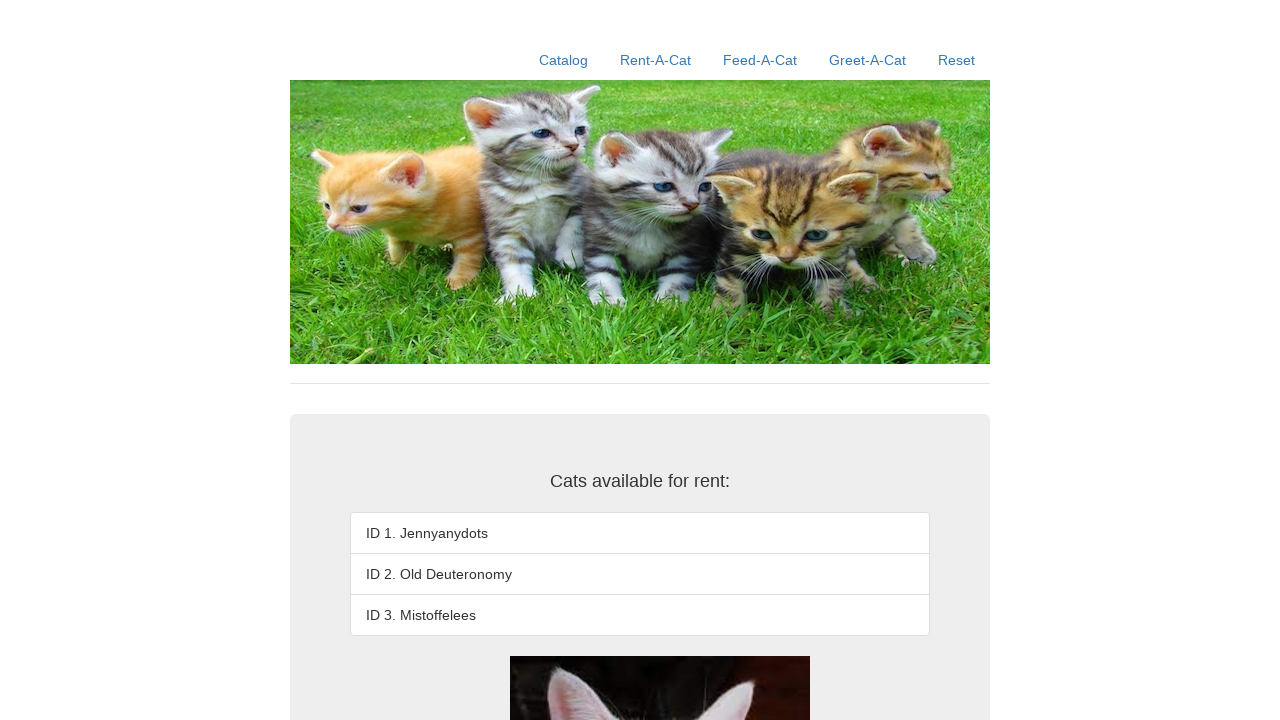

Clicked Rent-A-Cat link at (656, 60) on a:text('Rent-A-Cat')
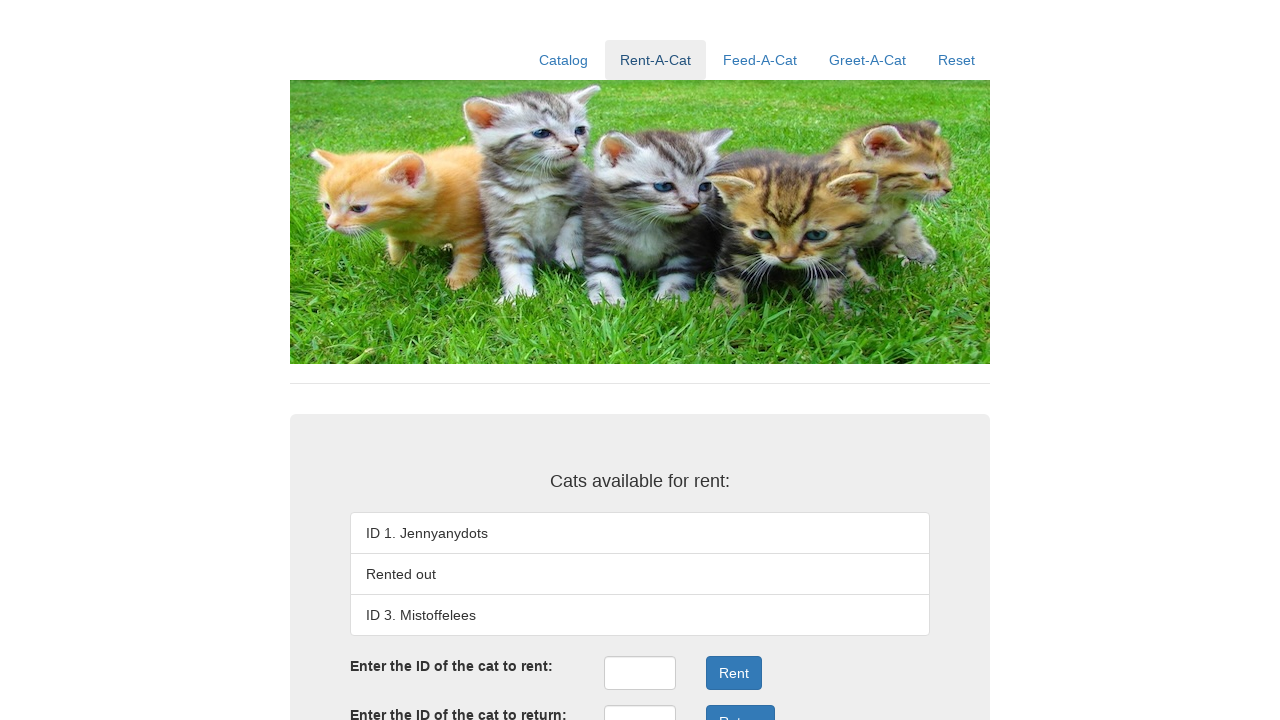

Clicked return ID field at (640, 703) on #returnID
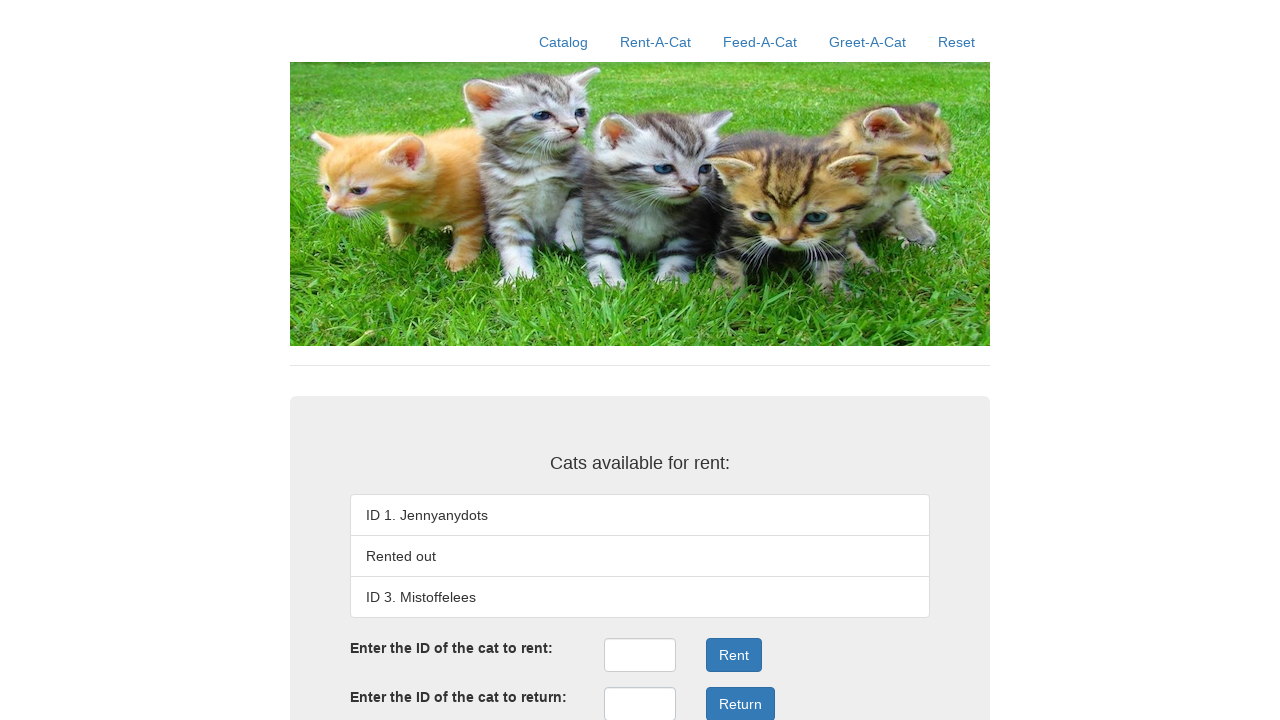

Filled return ID field with '2' on #returnID
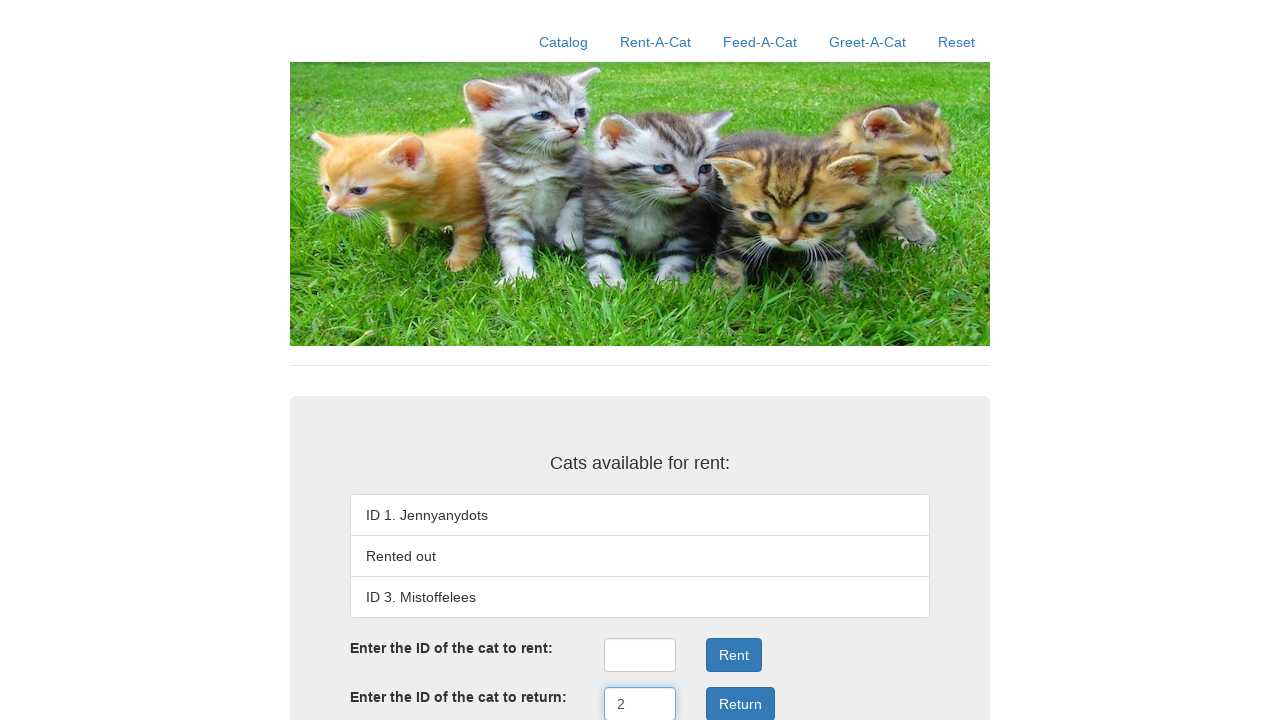

Clicked return submit button at (740, 703) on .form-group:nth-child(4) .btn
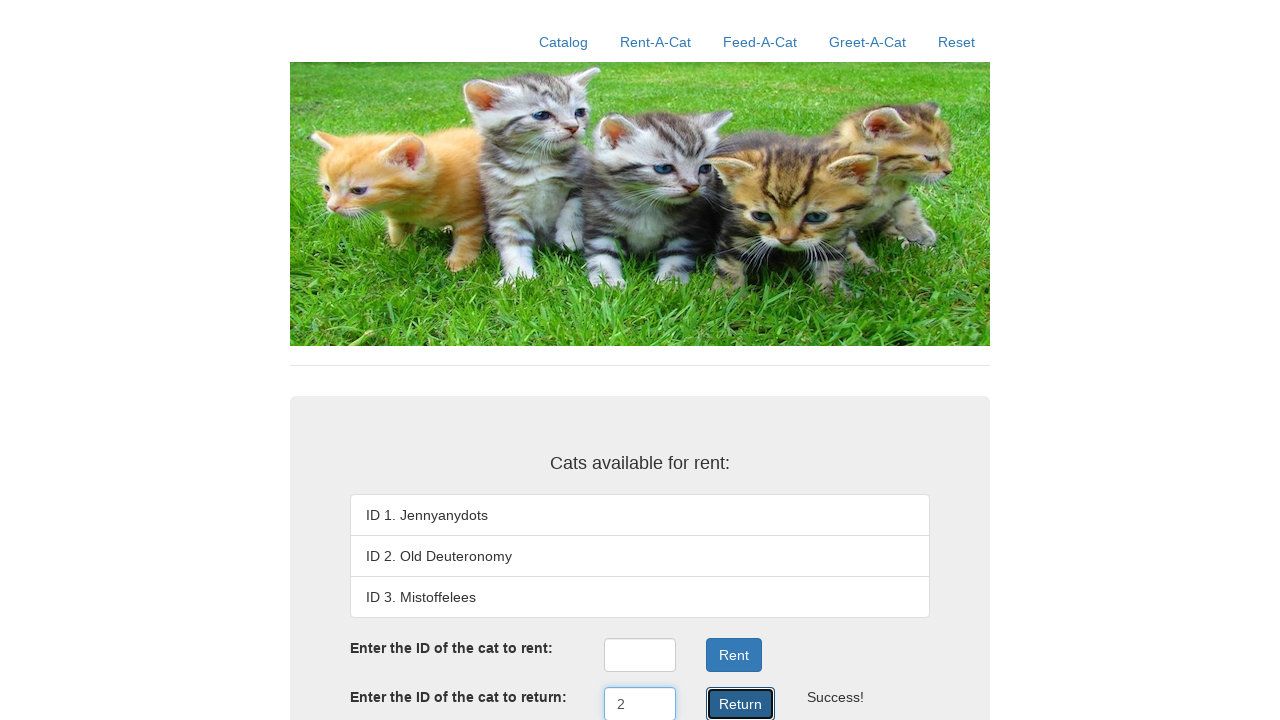

Return result message loaded
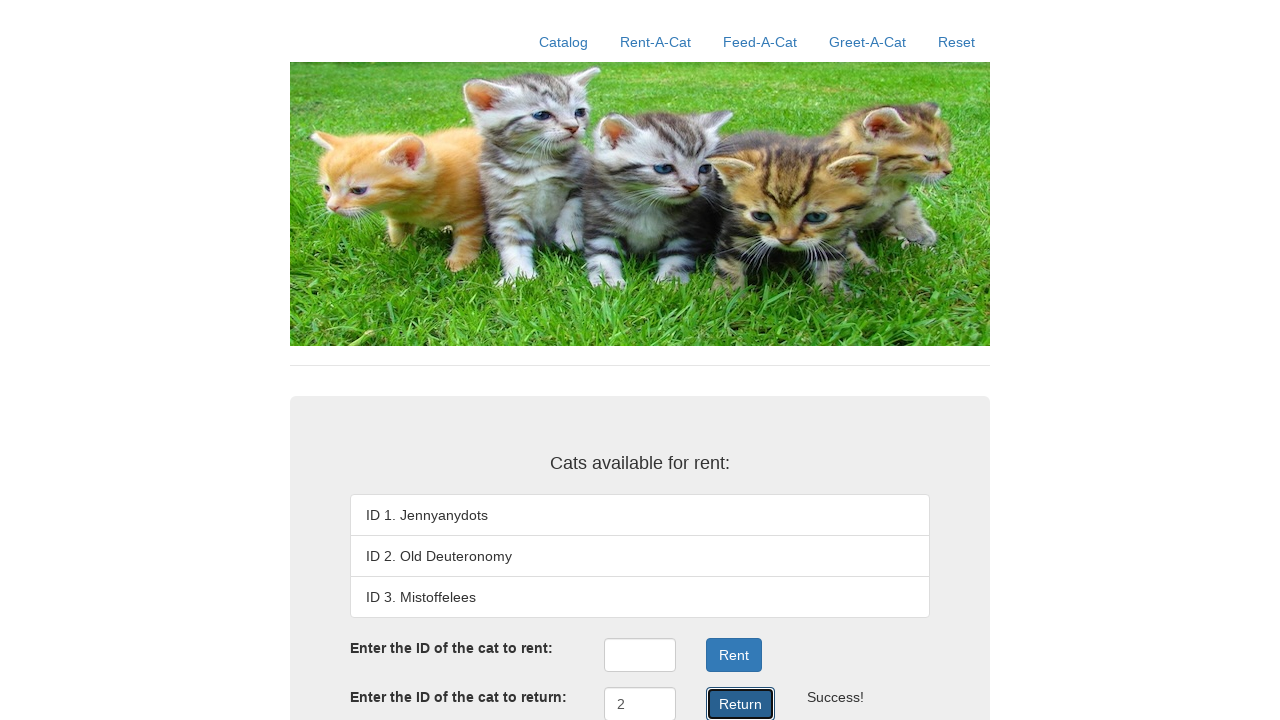

Verified cat 1 (Jennyanydots) is in listing
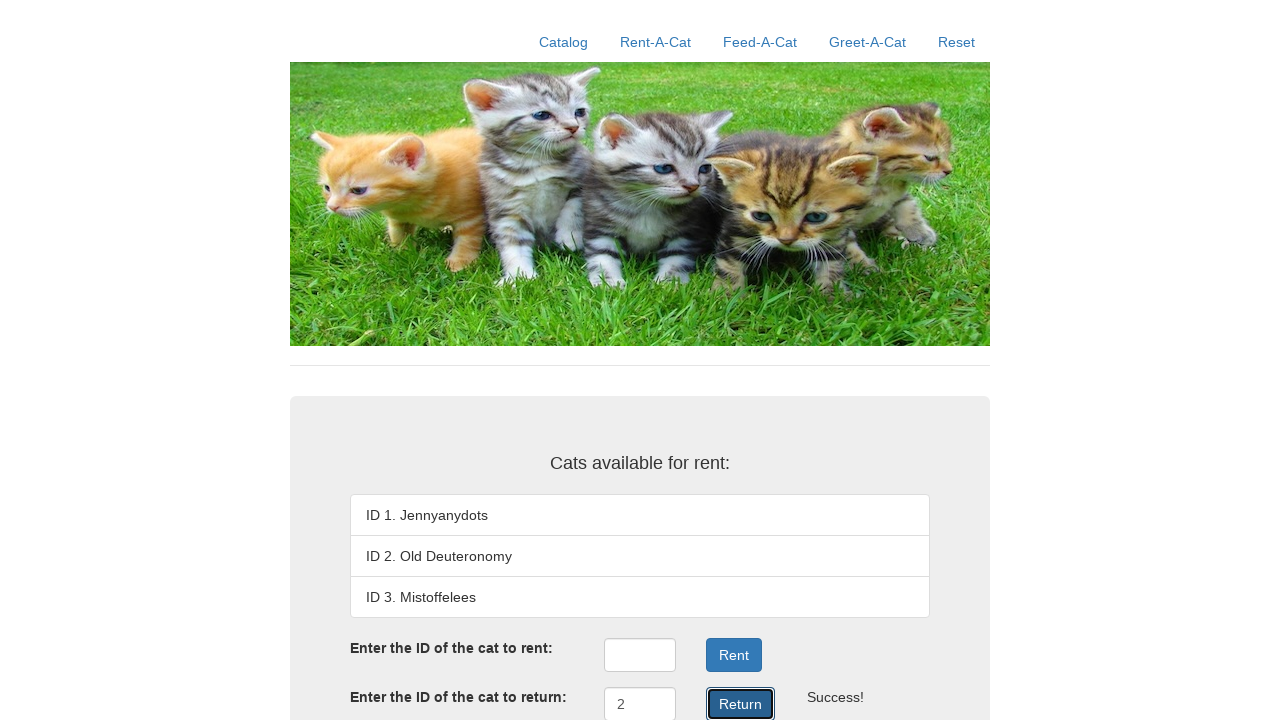

Verified cat 2 (Old Deuteronomy) is in listing
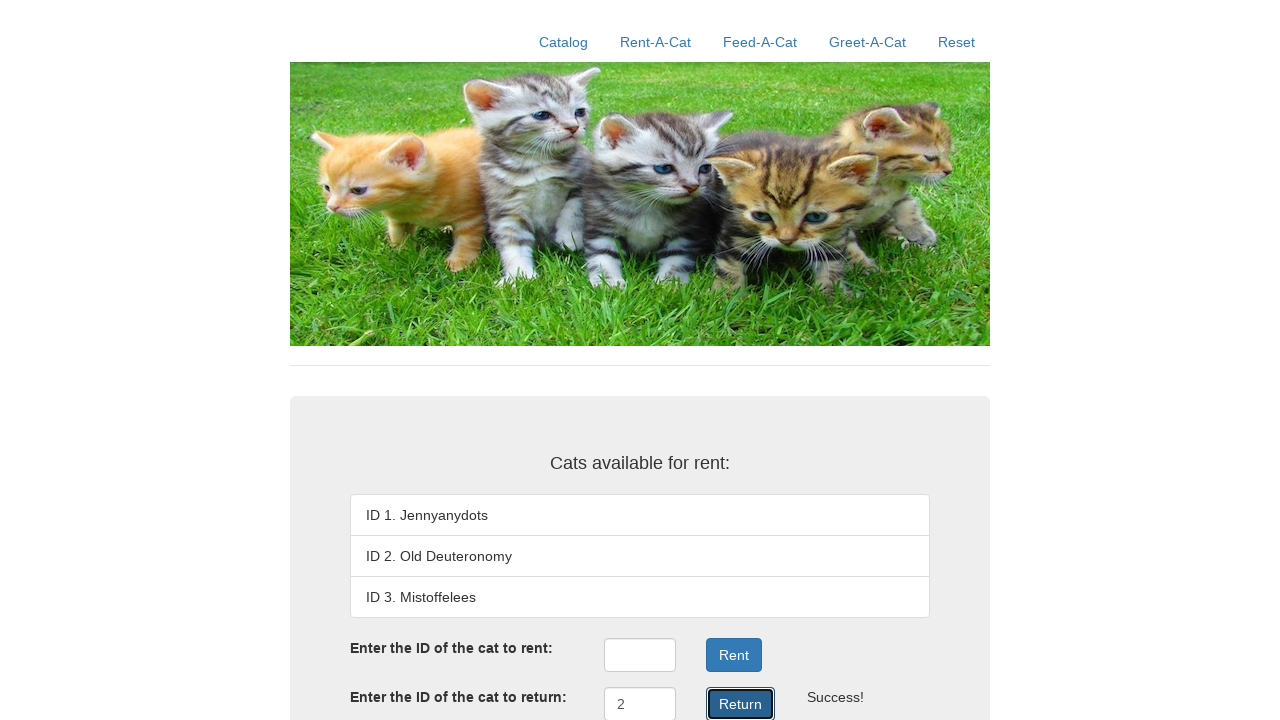

Verified cat 3 (Mistoffelees) is in listing
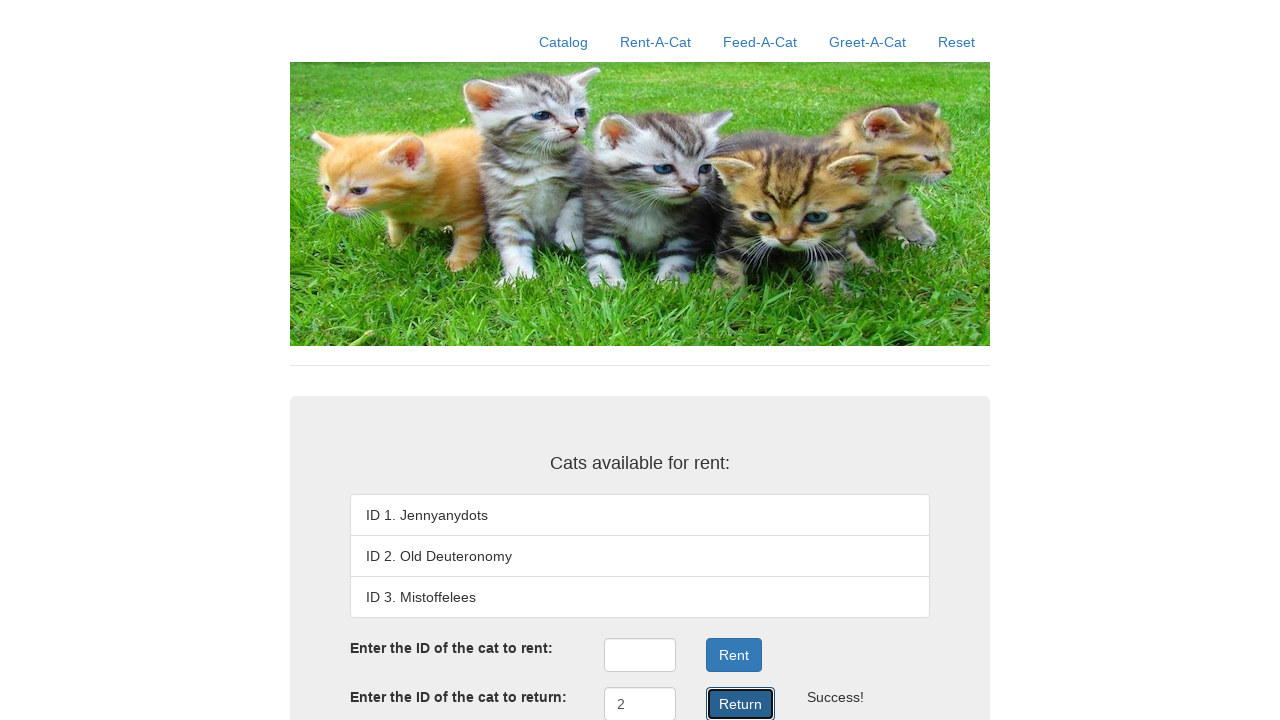

Verified success message displayed
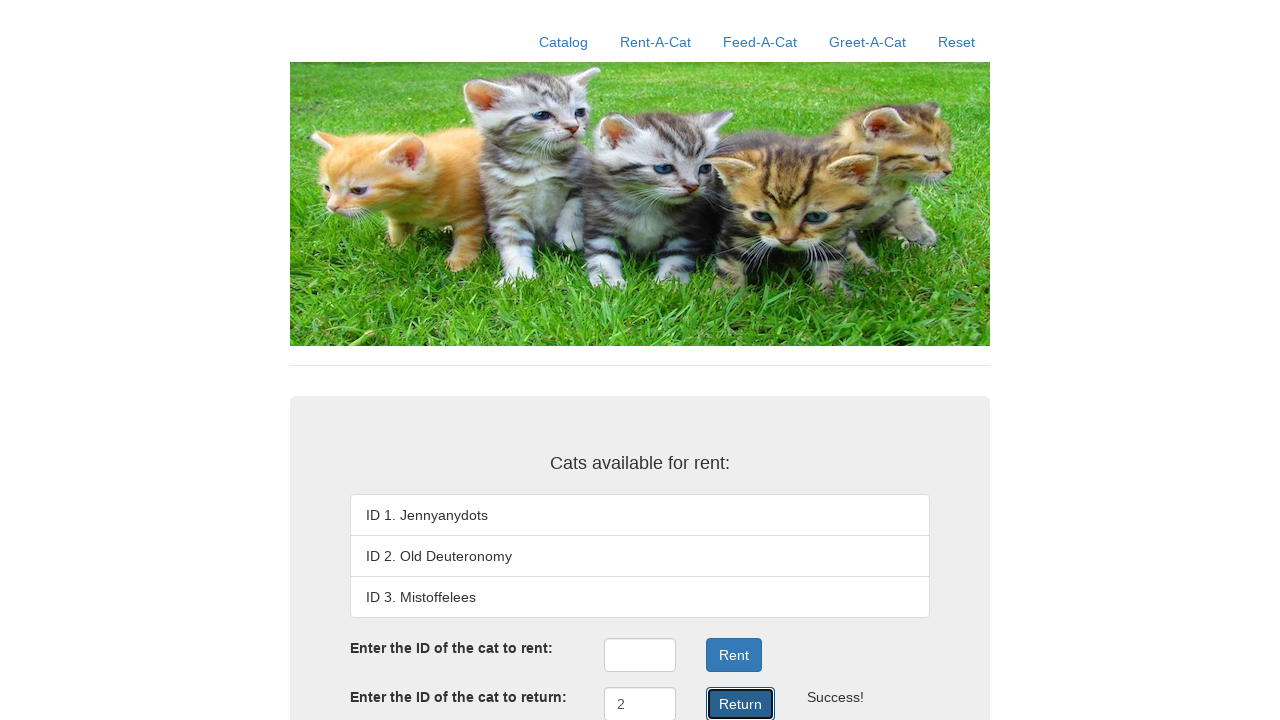

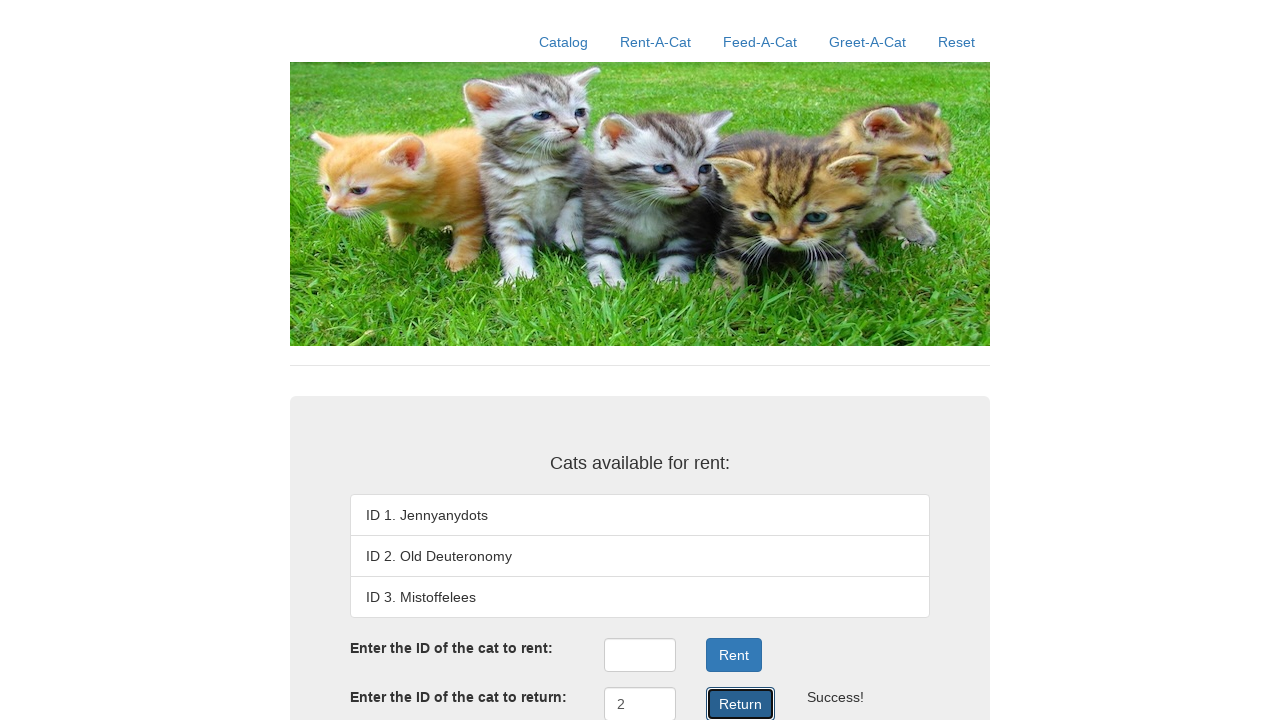